Tests checkbox handling by selecting the last 3 checkboxes on the page

Starting URL: https://testautomationpractice.blogspot.com/

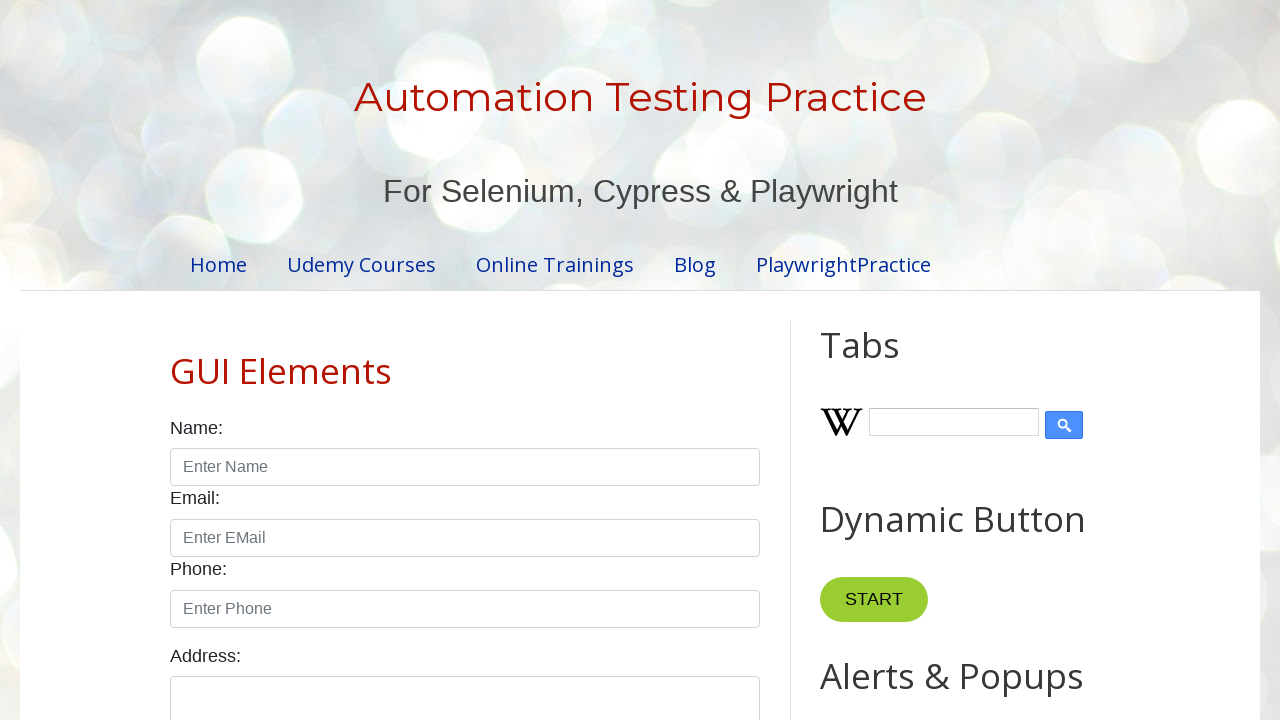

Navigated to test automation practice page
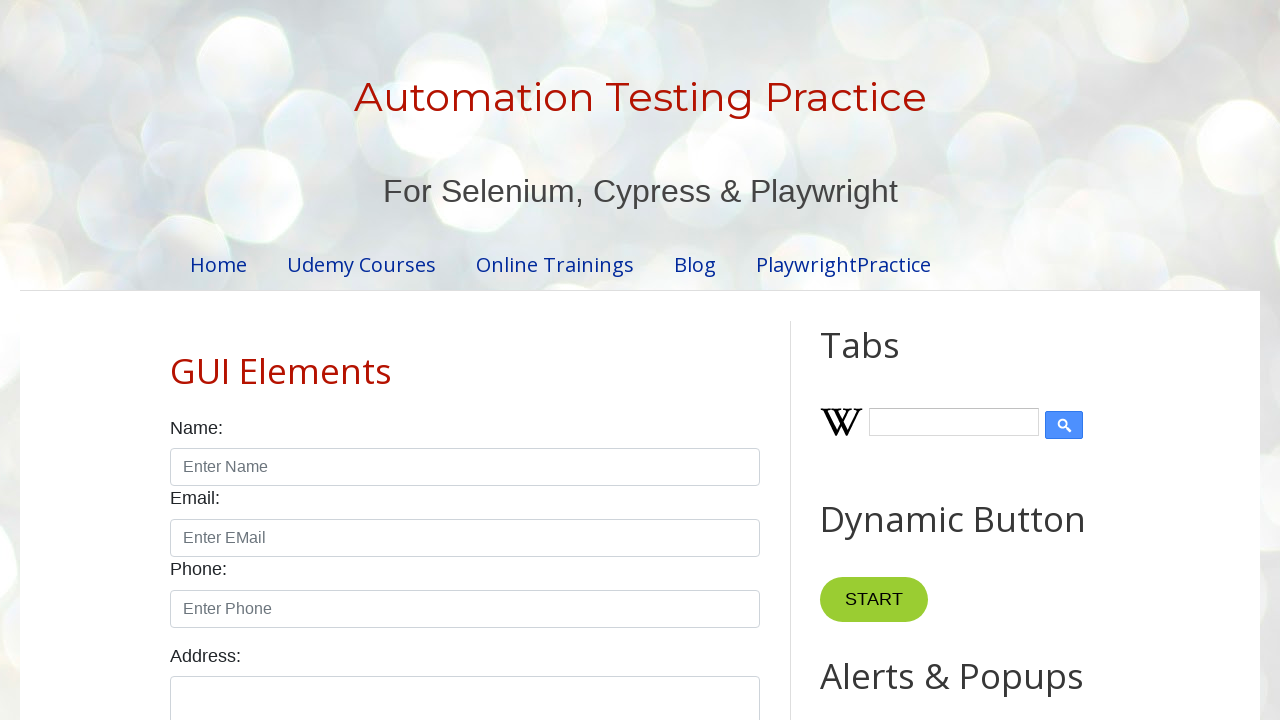

Located all checkboxes with form-check-input class
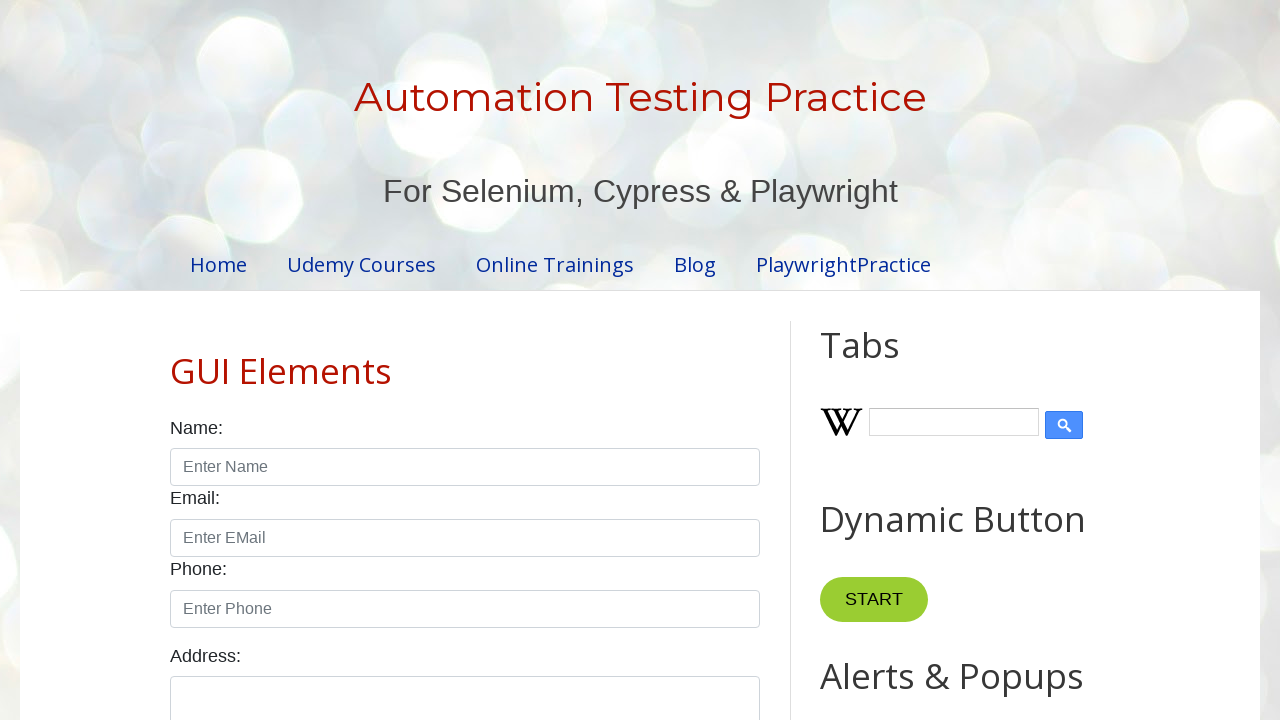

Found 7 total checkboxes on the page
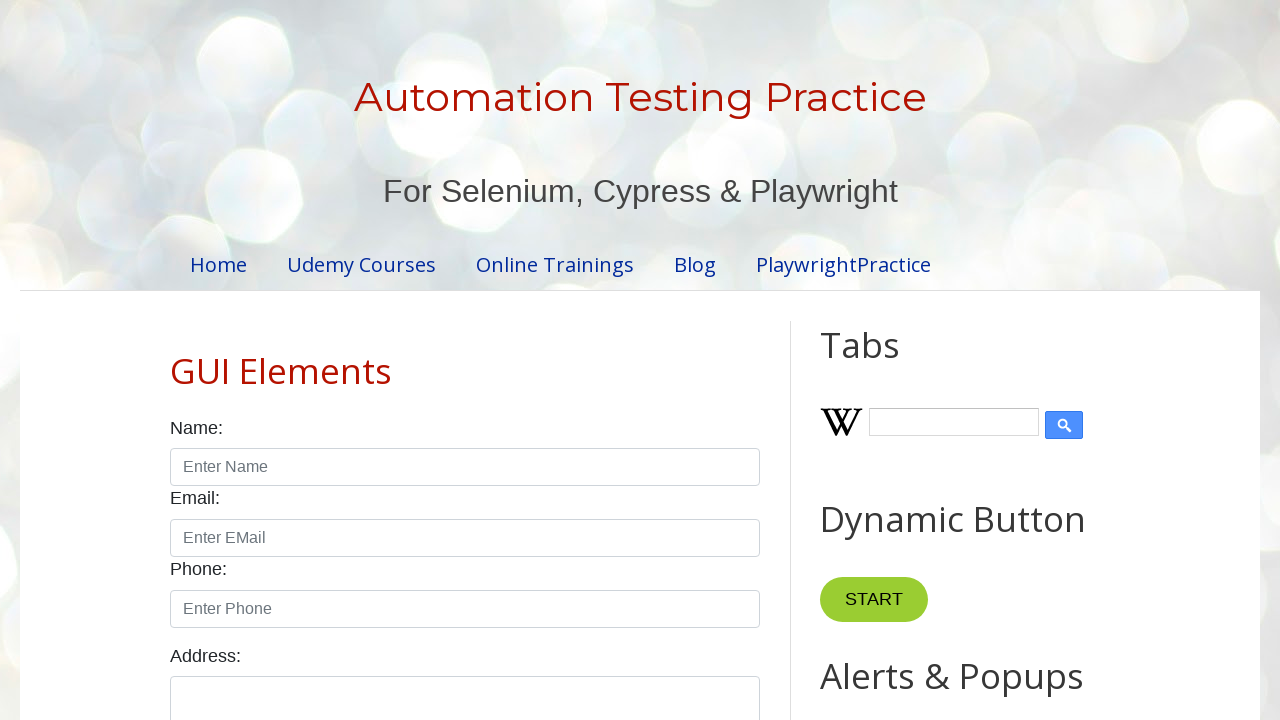

Clicked checkbox at index 4 (one of the last 3 checkboxes) at (604, 360) on xpath=//input[@class='form-check-input' and @type='checkbox'] >> nth=4
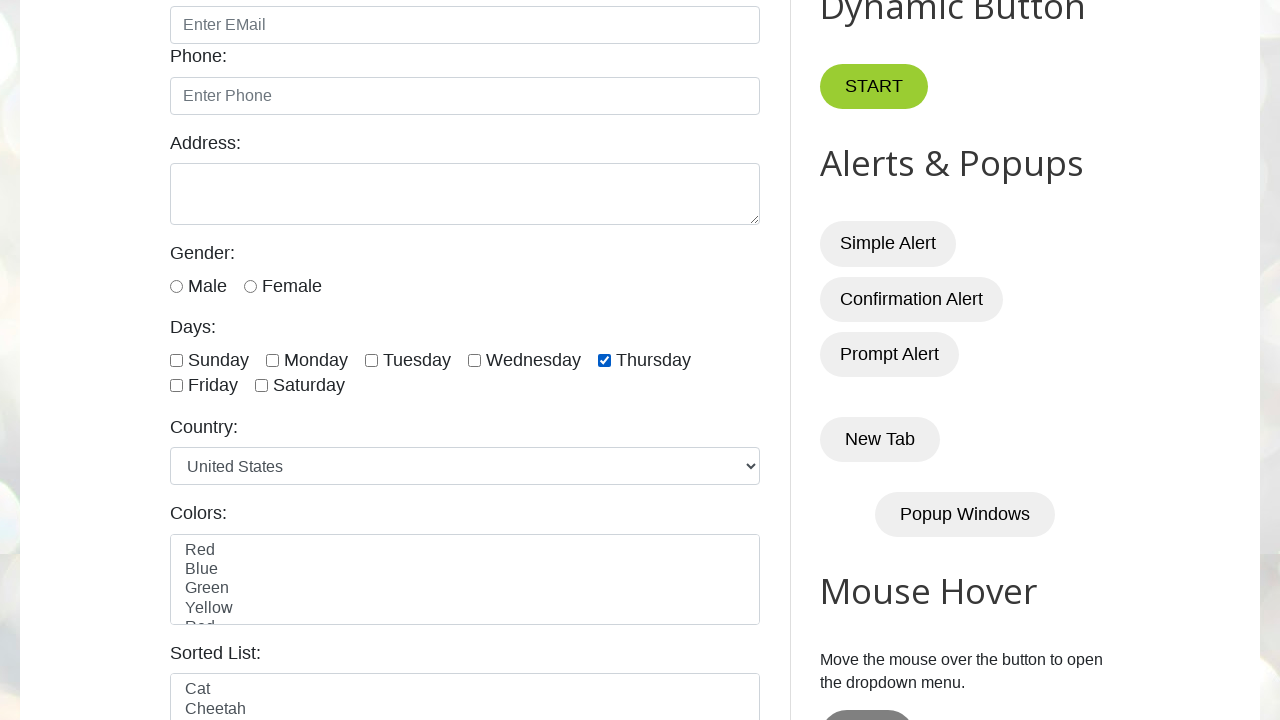

Clicked checkbox at index 5 (one of the last 3 checkboxes) at (176, 386) on xpath=//input[@class='form-check-input' and @type='checkbox'] >> nth=5
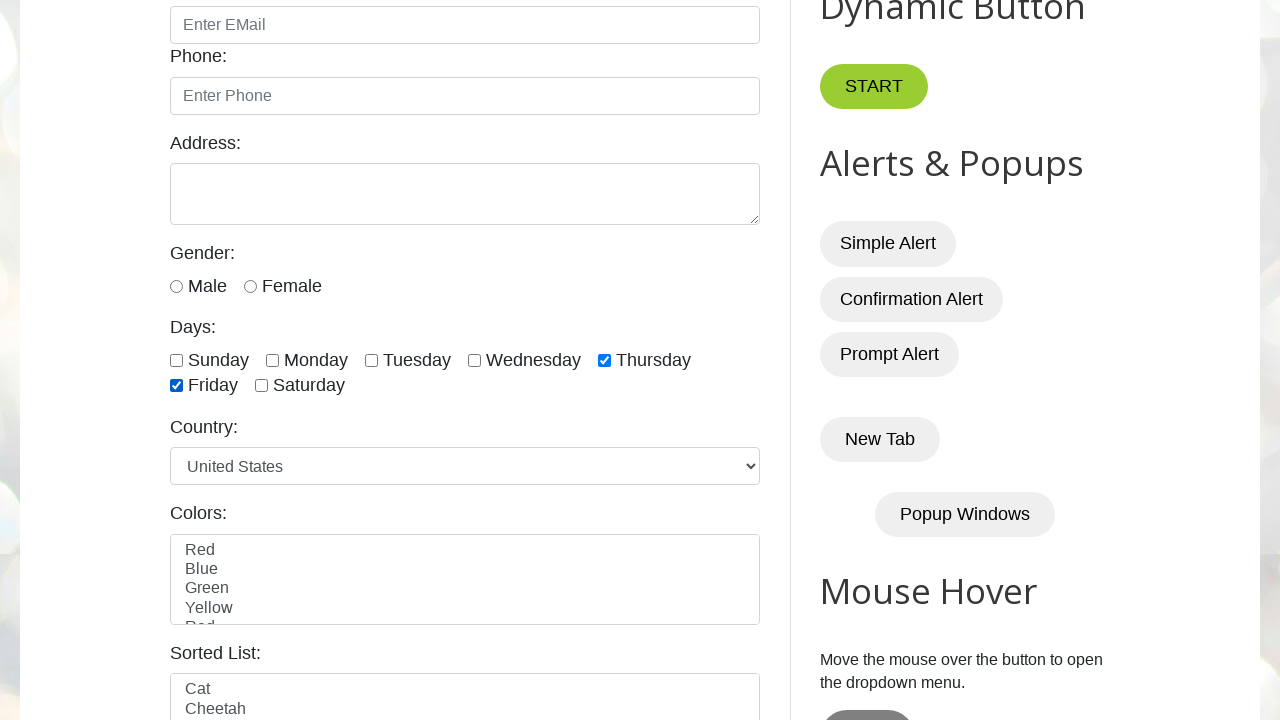

Clicked checkbox at index 6 (one of the last 3 checkboxes) at (262, 386) on xpath=//input[@class='form-check-input' and @type='checkbox'] >> nth=6
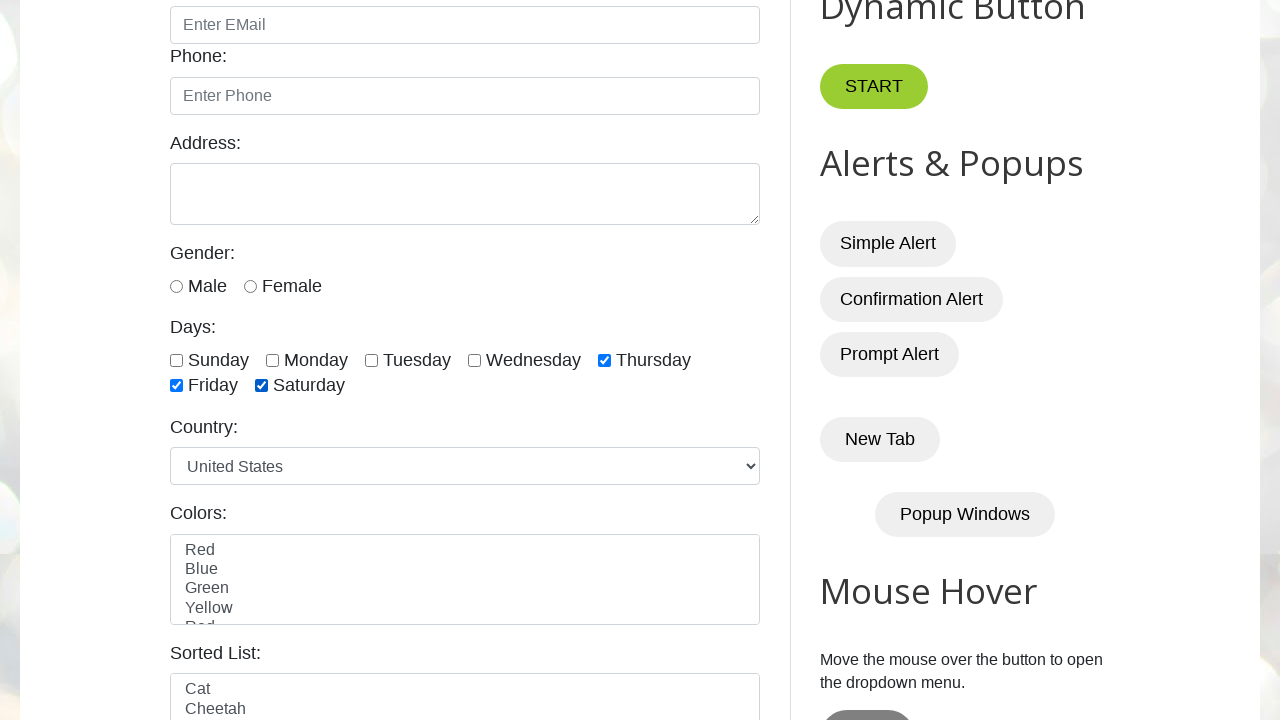

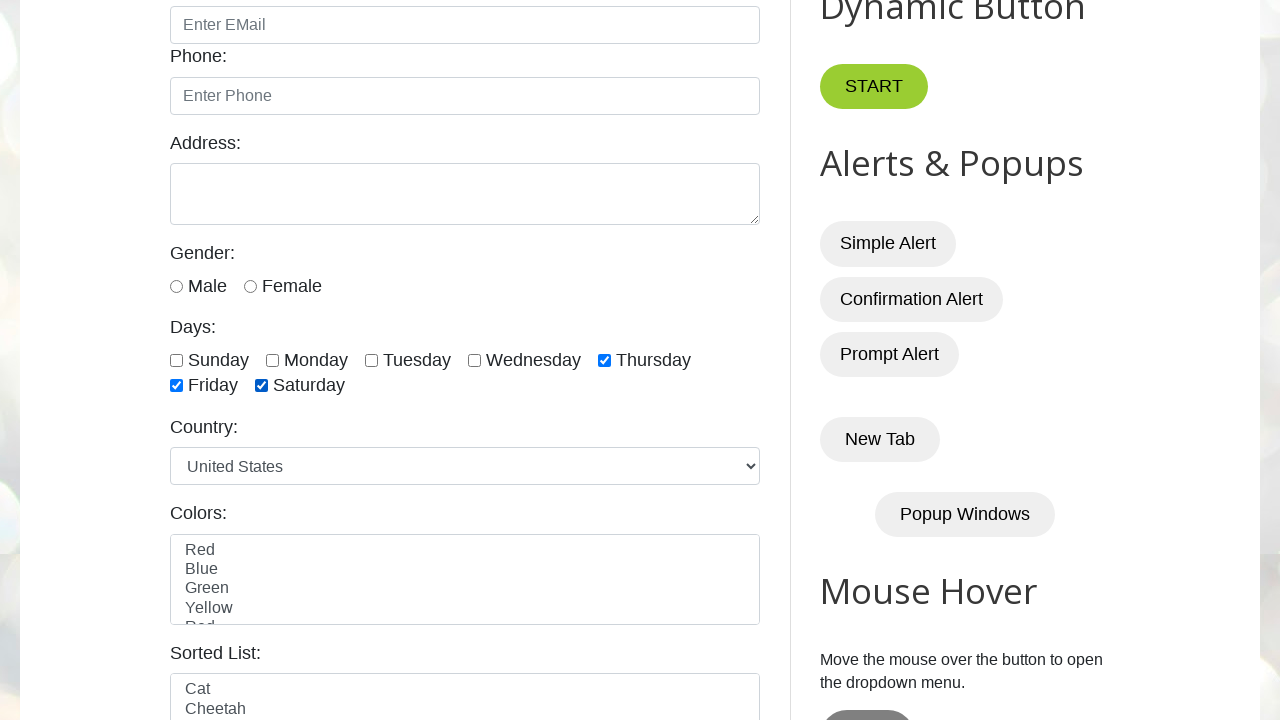